Verifies the homepage heading, then navigates to the inputs page, enters a value in the input field, and verifies the input is visible

Starting URL: https://the-internet.herokuapp.com/

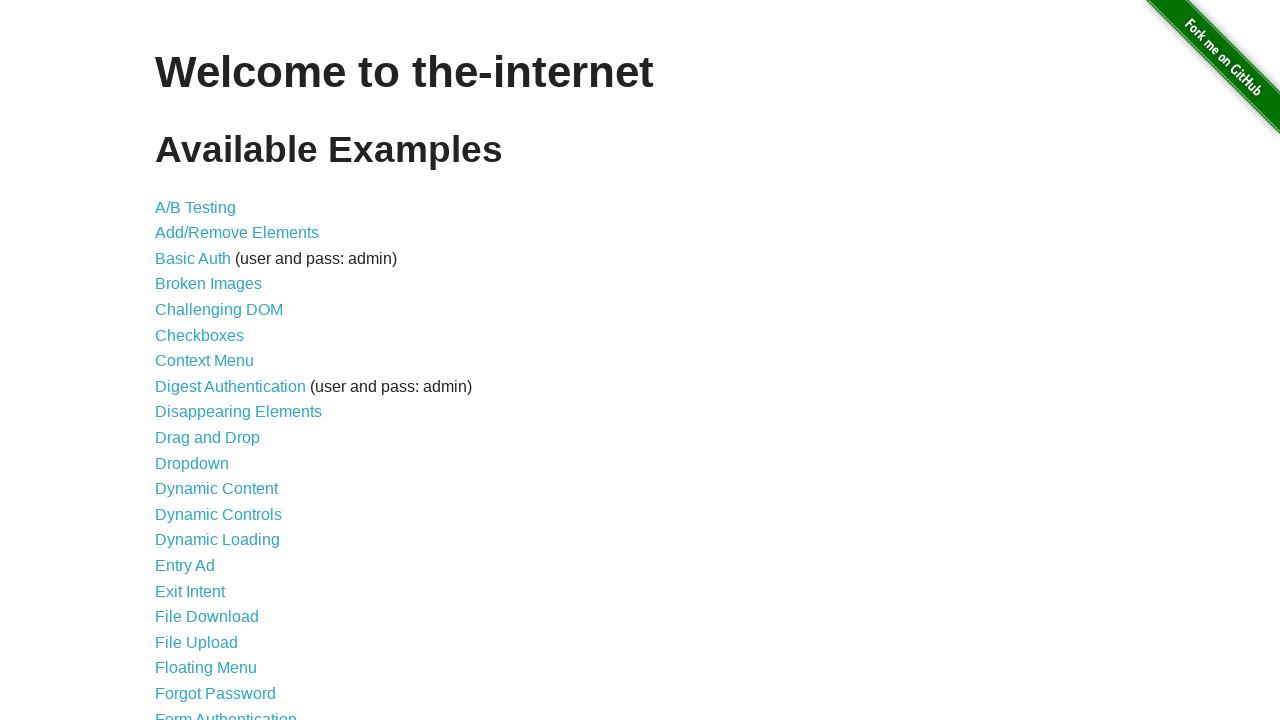

Waited for homepage heading to be visible
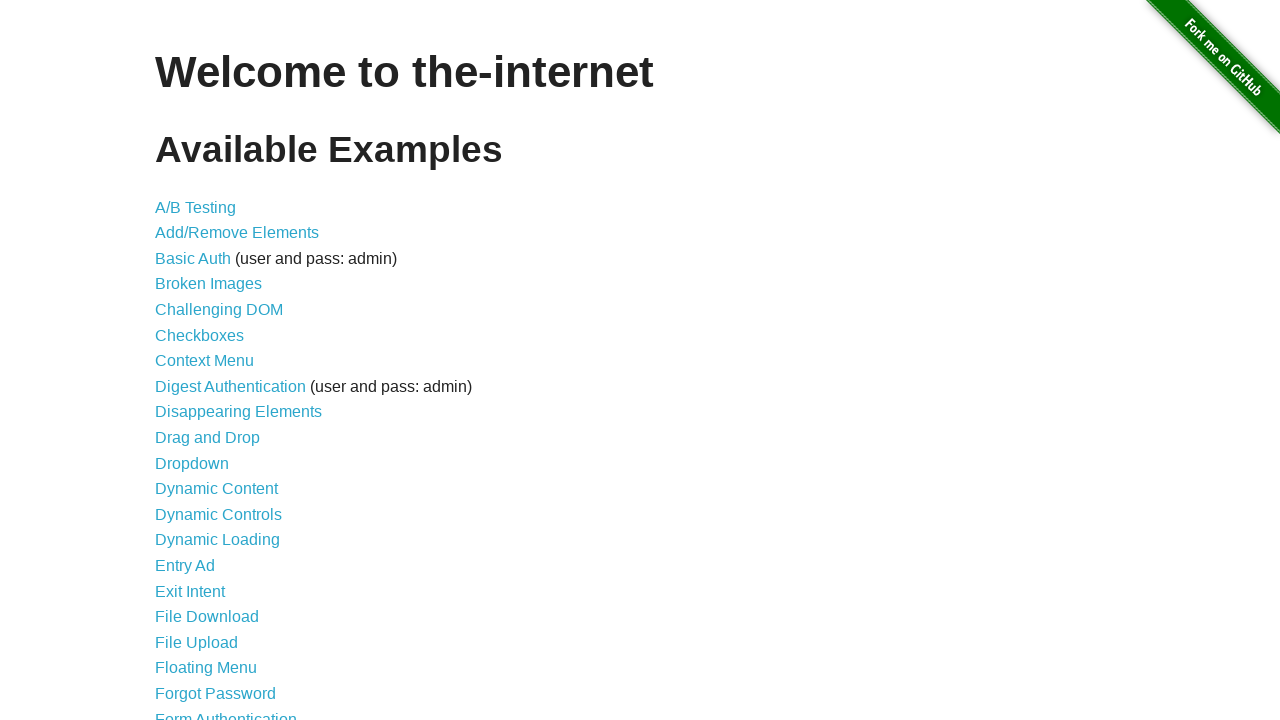

Verified homepage heading text is 'Welcome to the-internet'
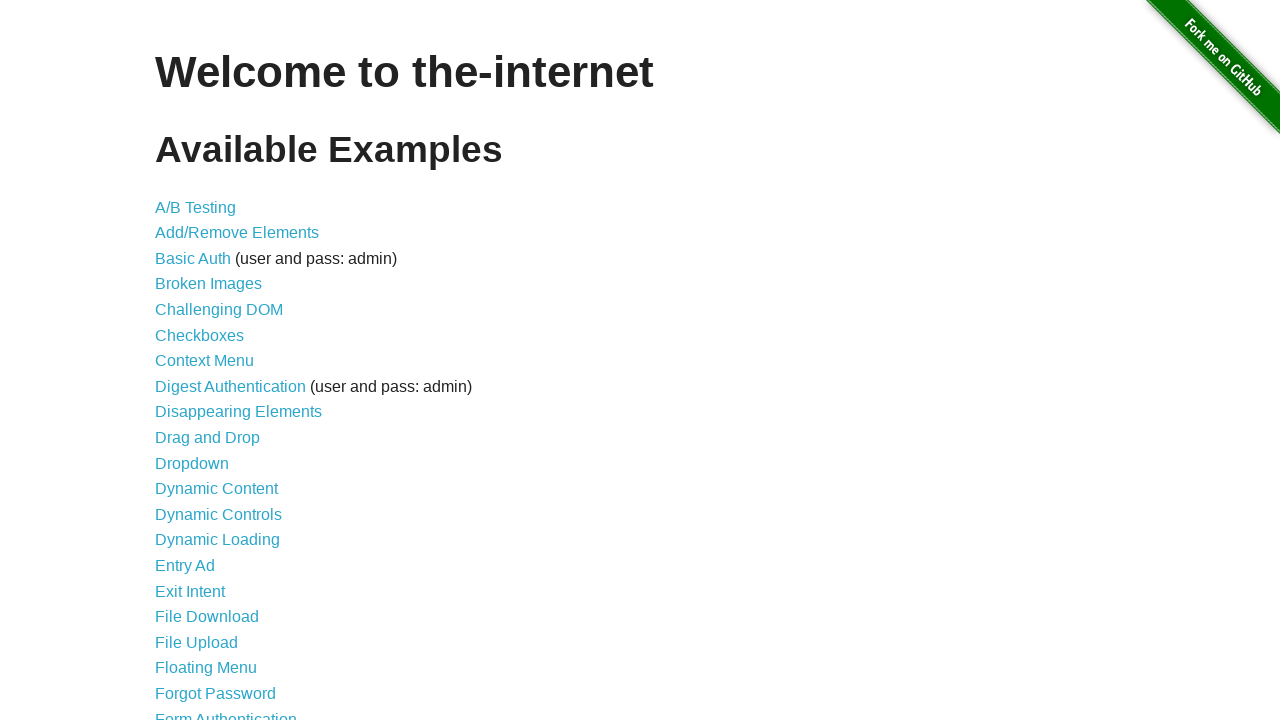

Clicked on Inputs navigation link at (176, 361) on xpath=//a[@href='/inputs']
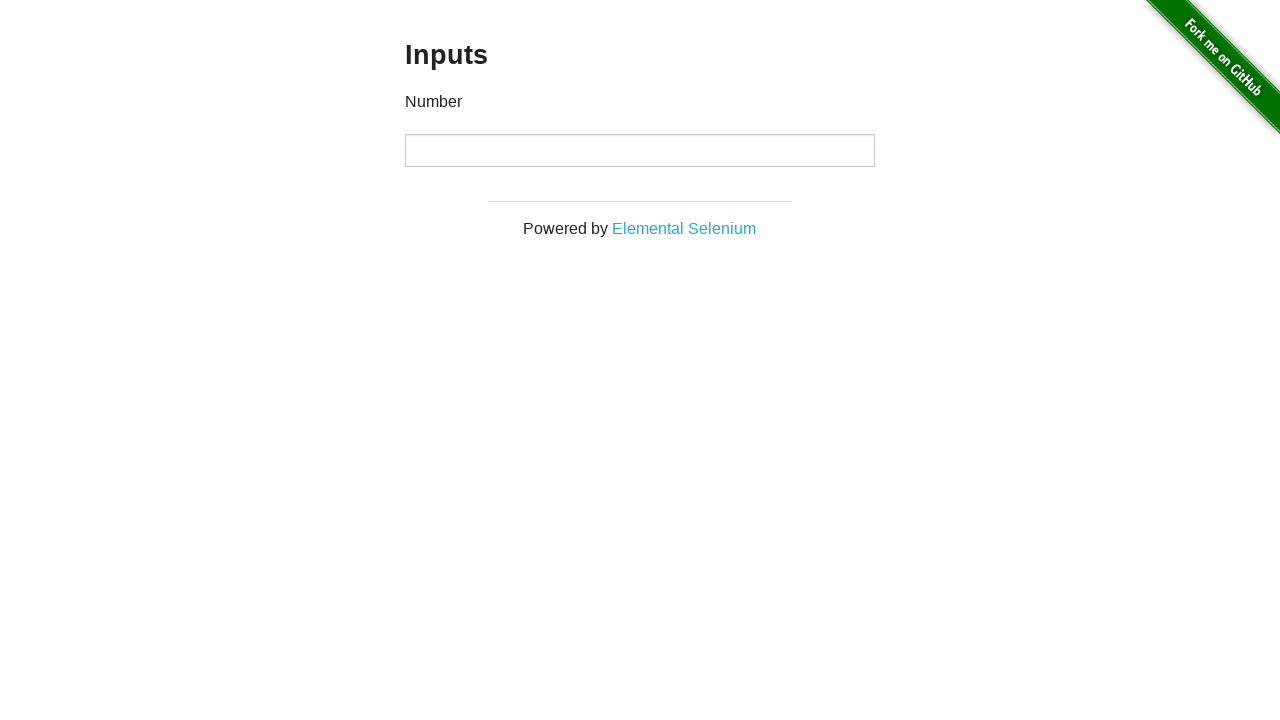

Waited for input field to be visible on inputs page
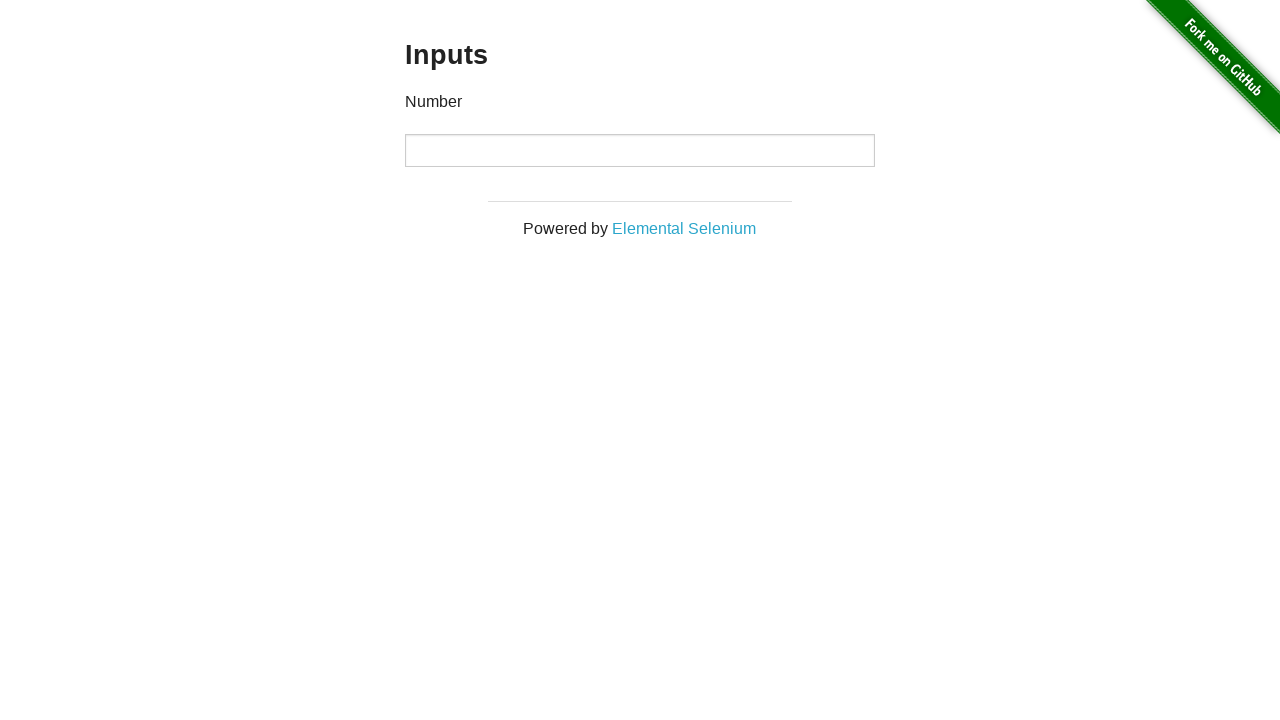

Filled input field with value '10' on xpath=//input
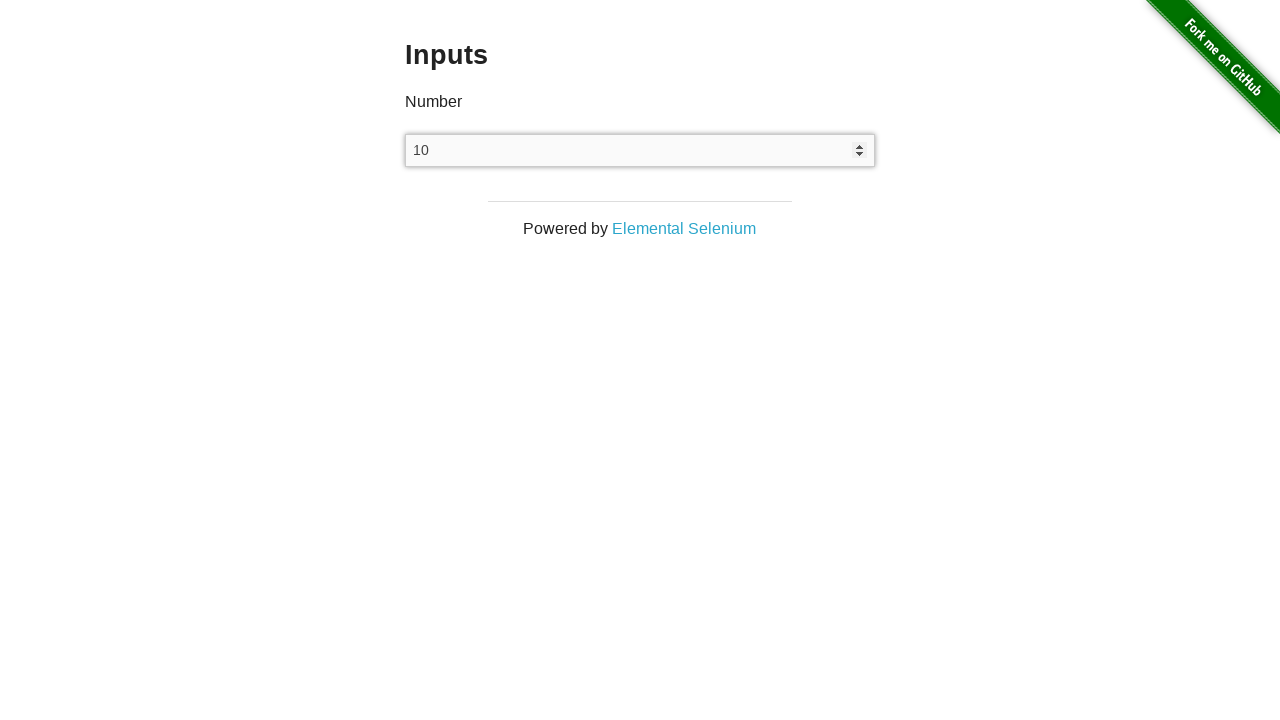

Verified input field is visible
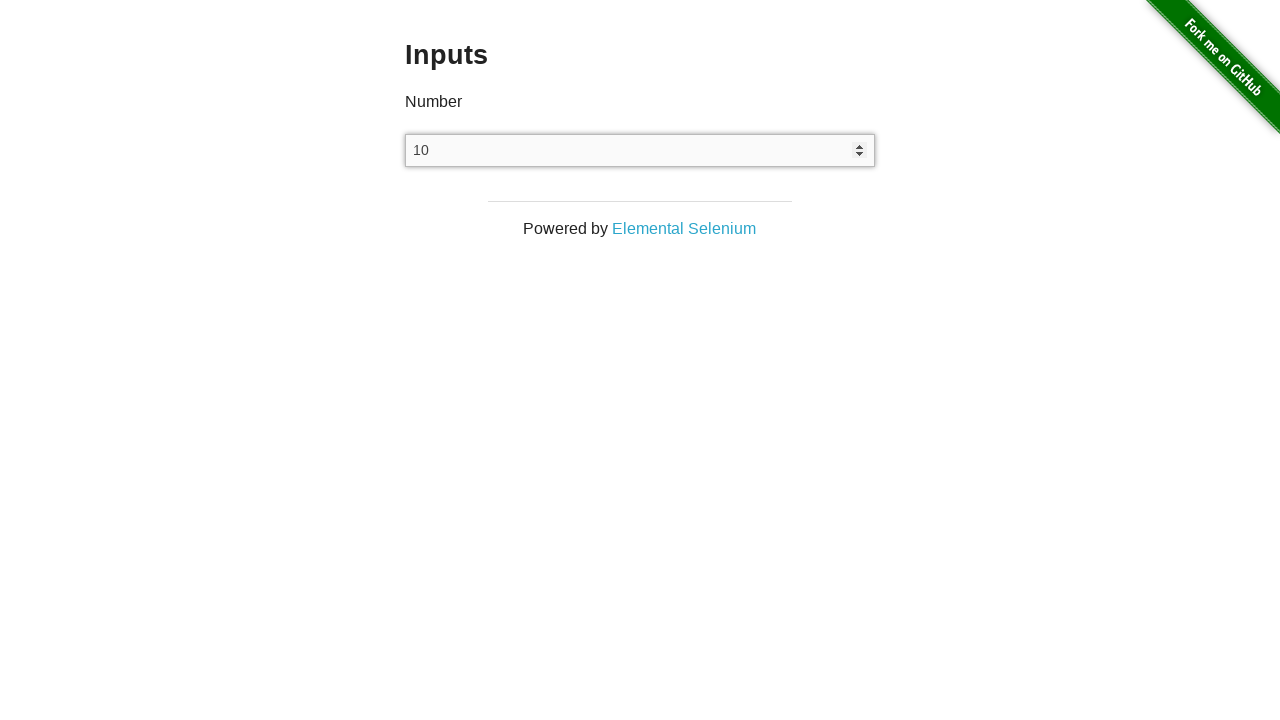

Verified input field contains expected value '10'
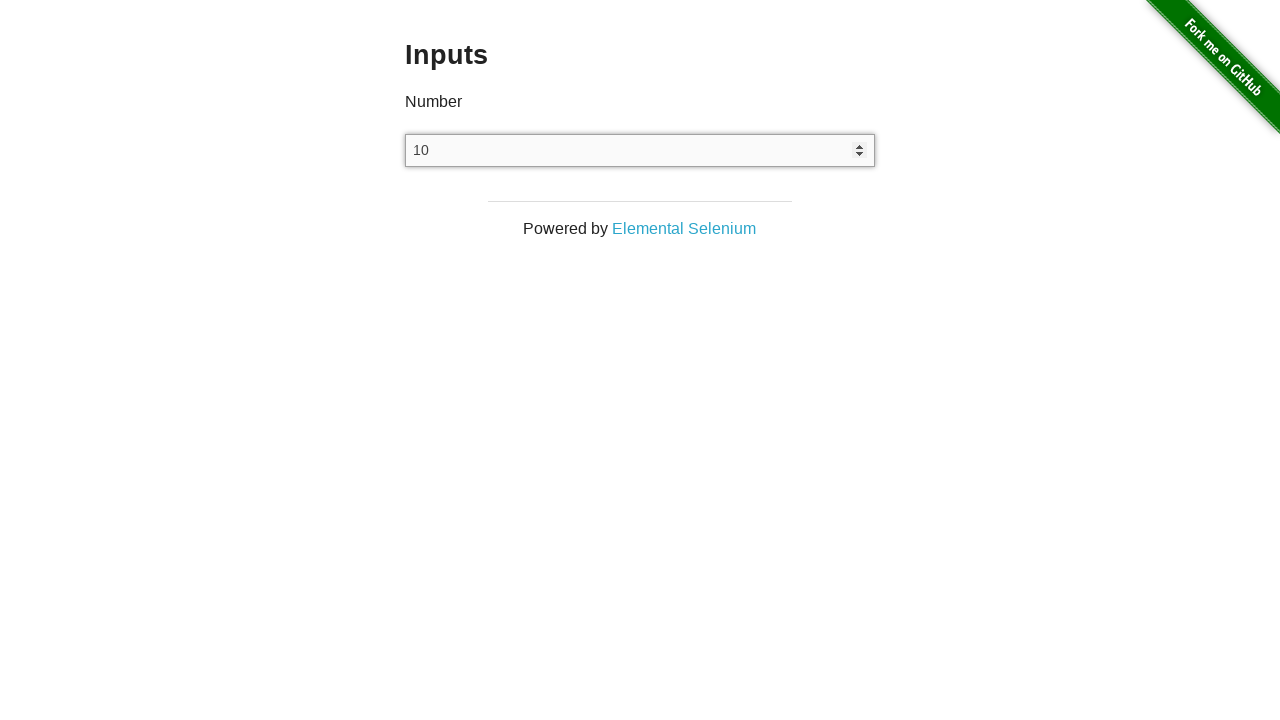

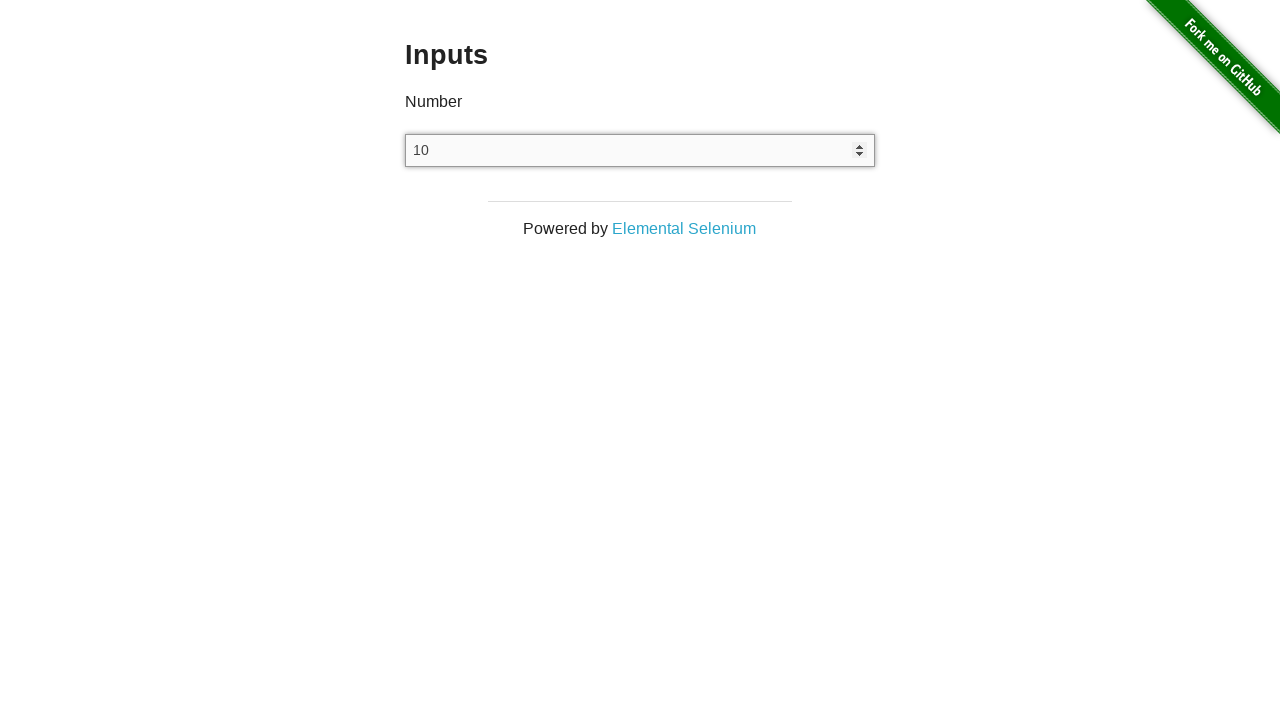